Tests iframe switching functionality by clicking buttons within different frames and nested frames on a test page

Starting URL: https://leafground.com/frame.xhtml

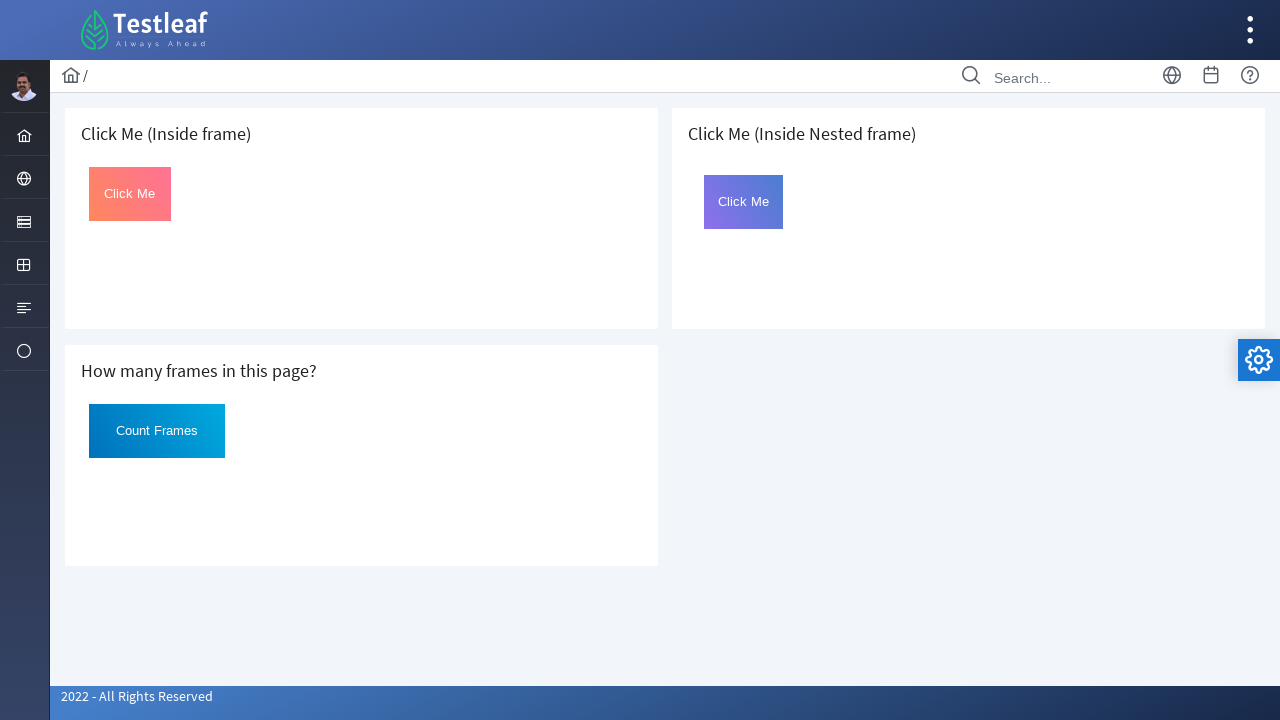

Clicked button in first iframe at (130, 194) on iframe >> nth=0 >> internal:control=enter-frame >> #Click
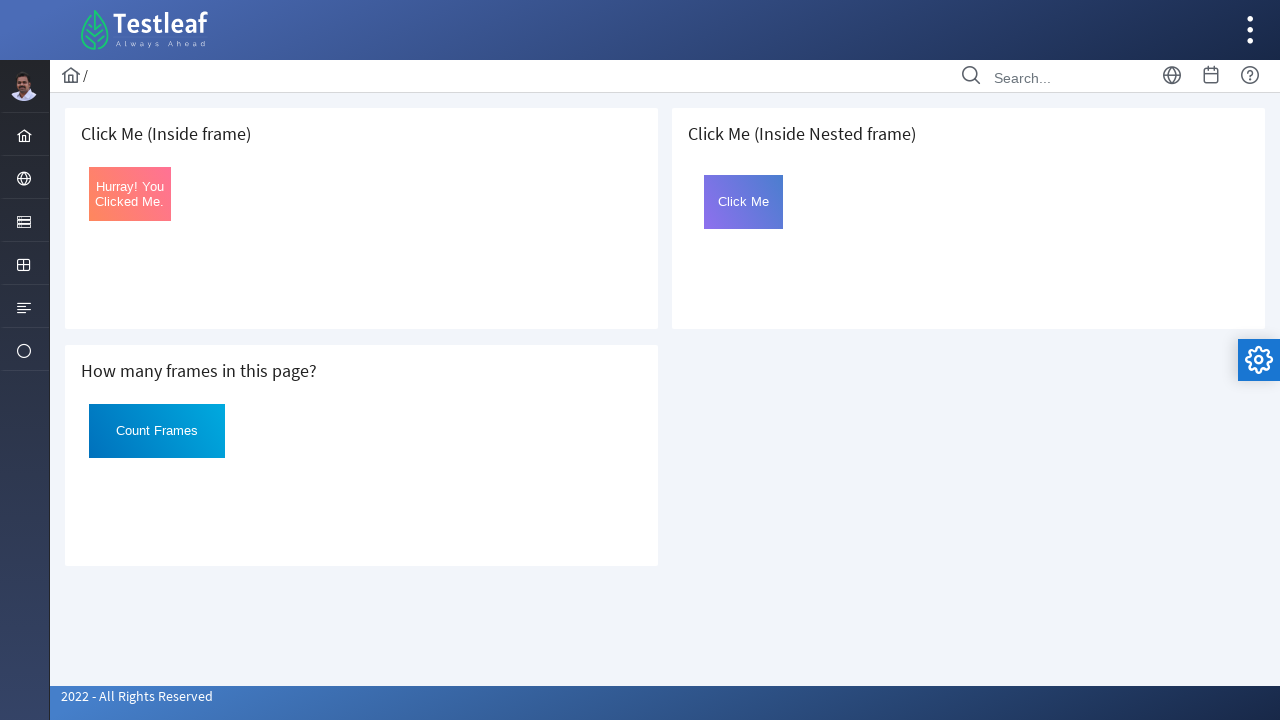

Located third iframe using XPath
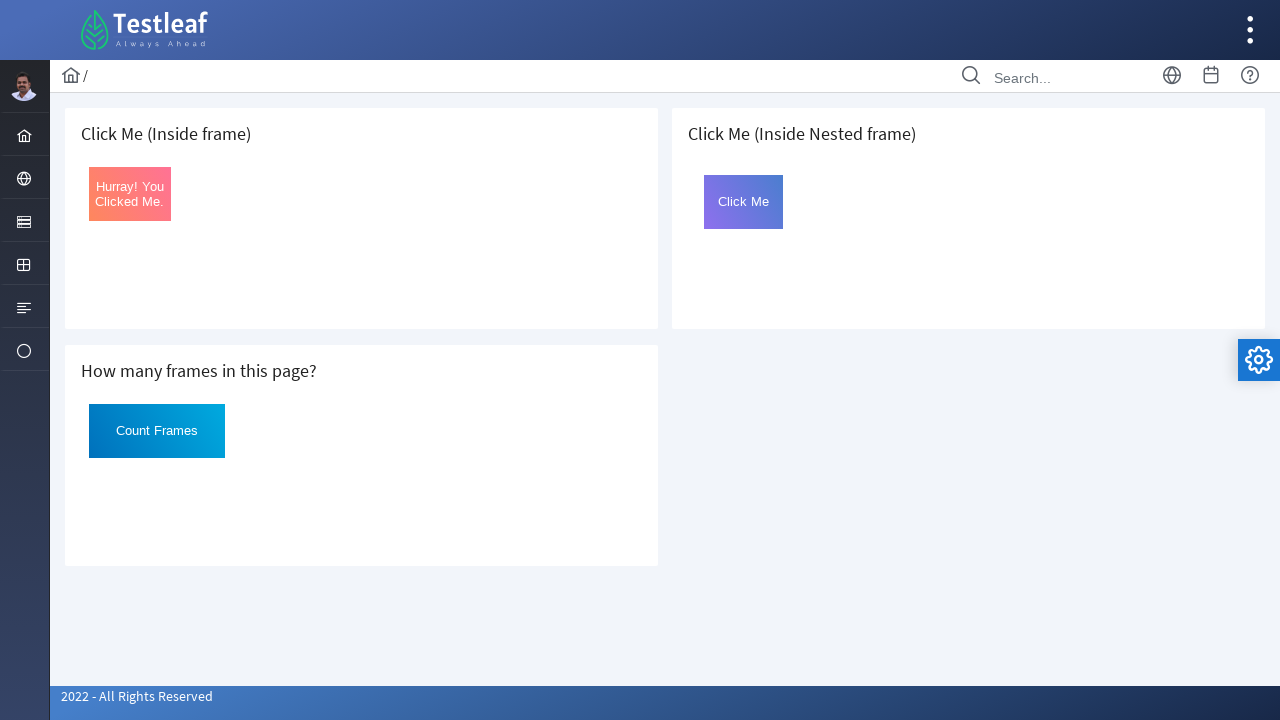

Located nested frame with id 'frame2' inside third iframe
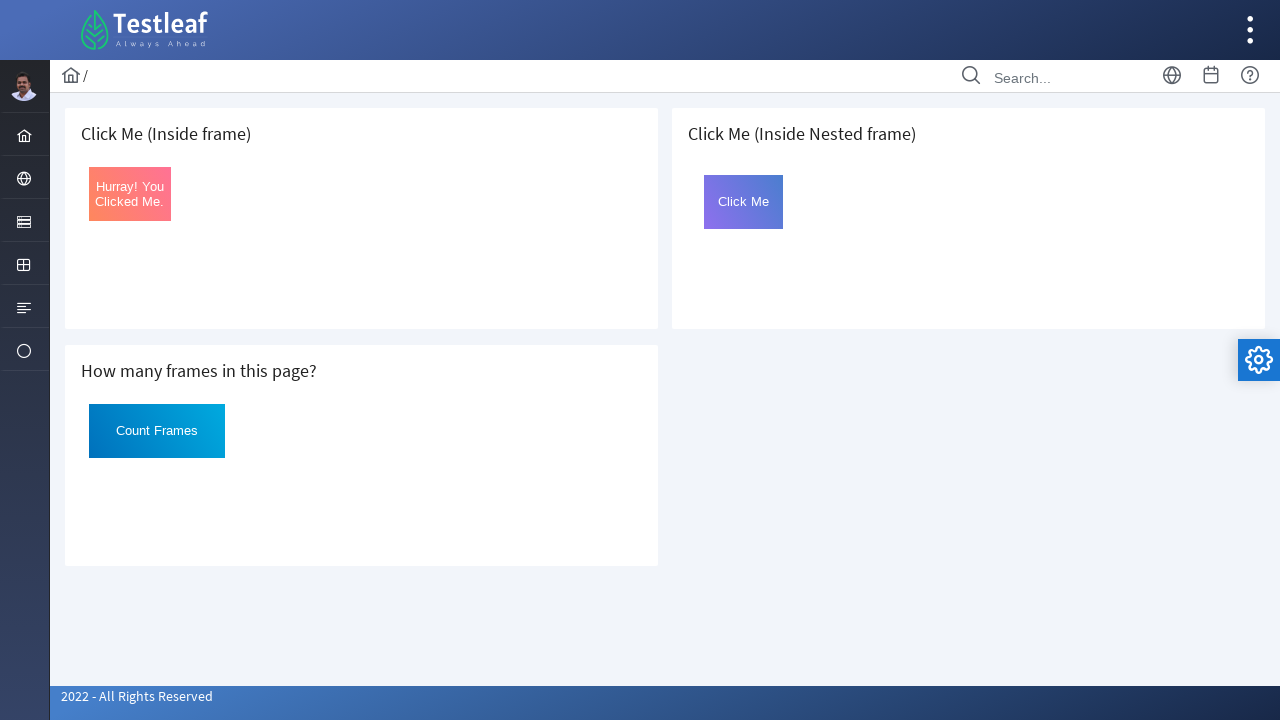

Clicked button in nested frame at (744, 202) on xpath=(//div[@class='card']/iframe)[3] >> internal:control=enter-frame >> iframe
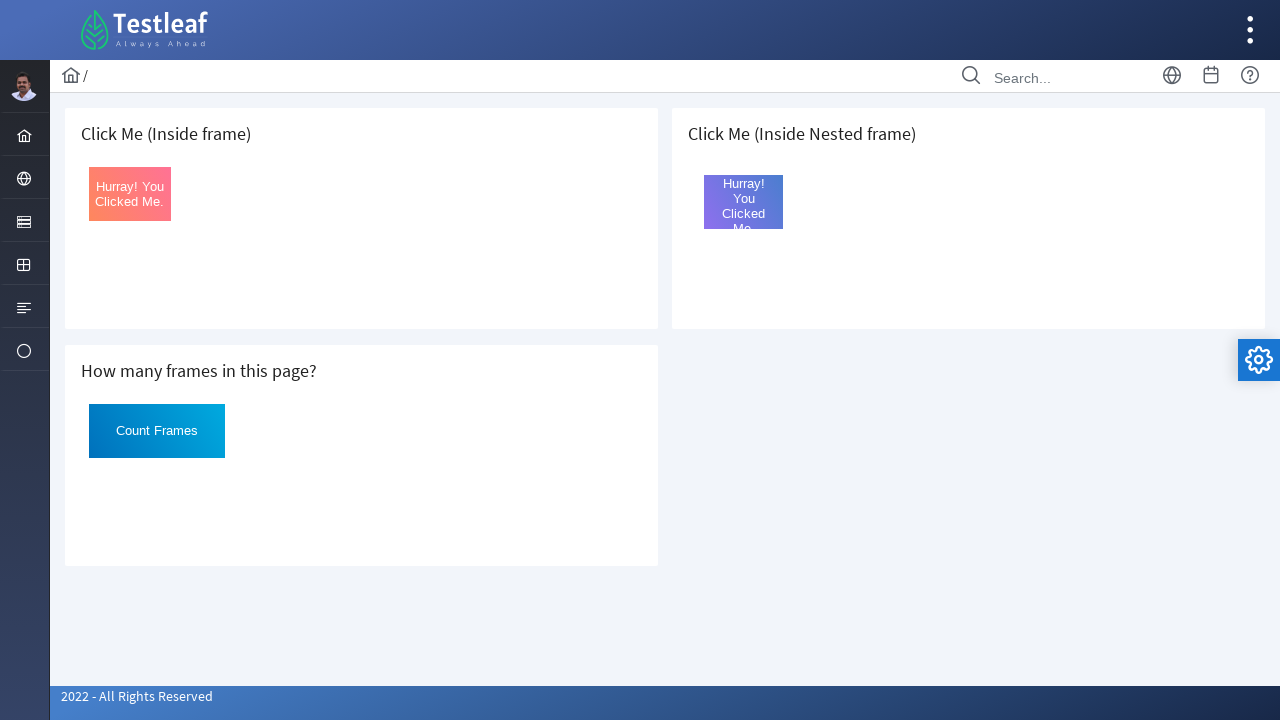

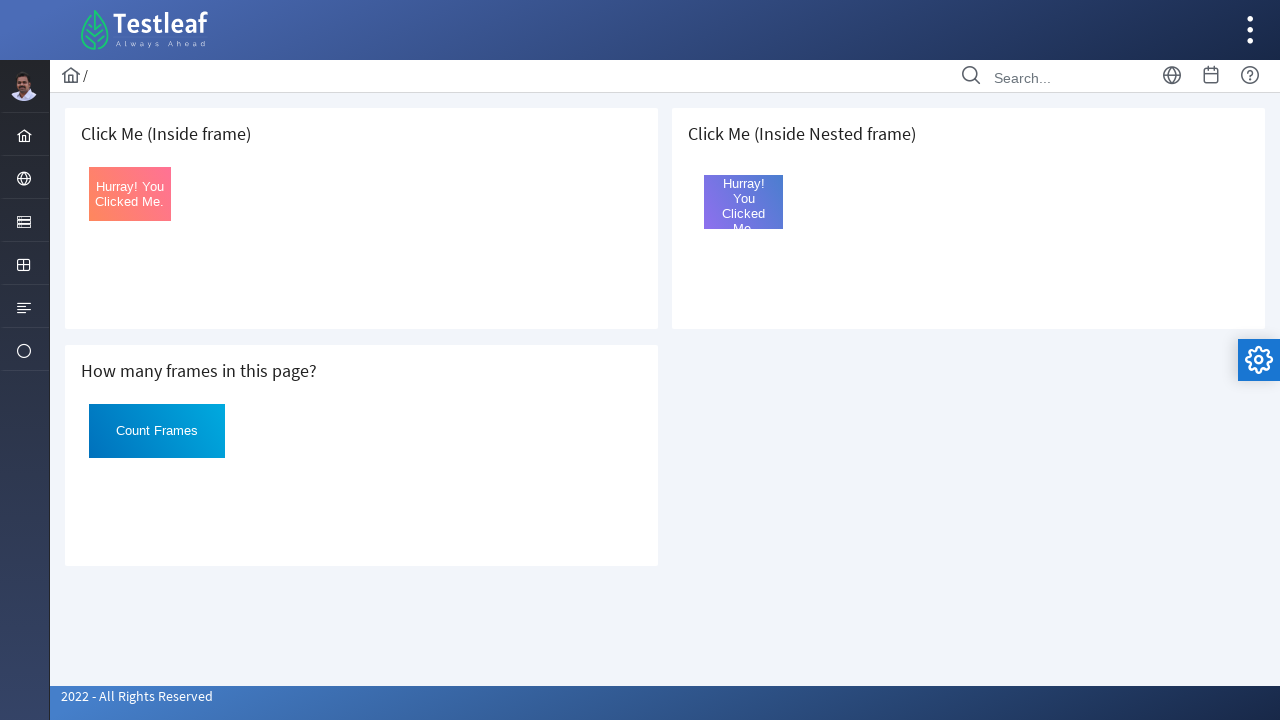